Tests JavaScript prompt dialog by entering text and dismissing it, then verifying the result shows null

Starting URL: https://the-internet.herokuapp.com/javascript_alerts

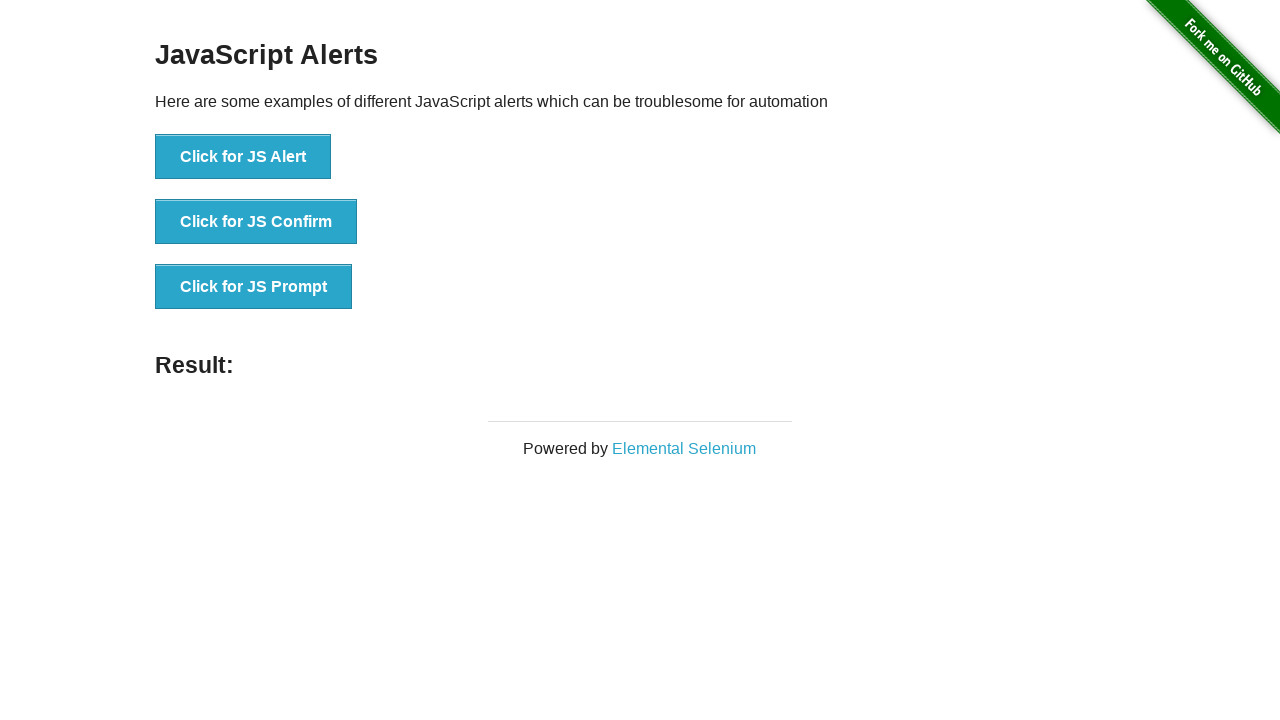

Clicked button to trigger JavaScript prompt dialog at (254, 287) on button[onclick='jsPrompt()']
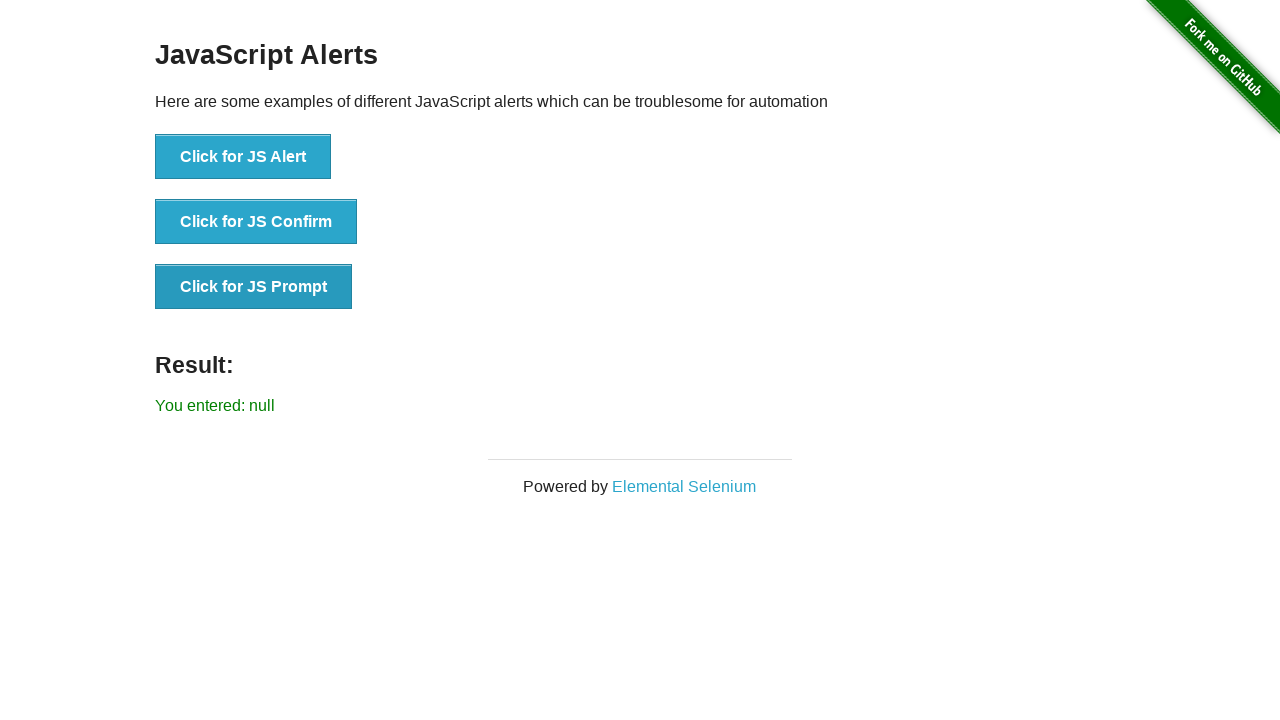

Set up dialog handler to dismiss any prompt dialogs
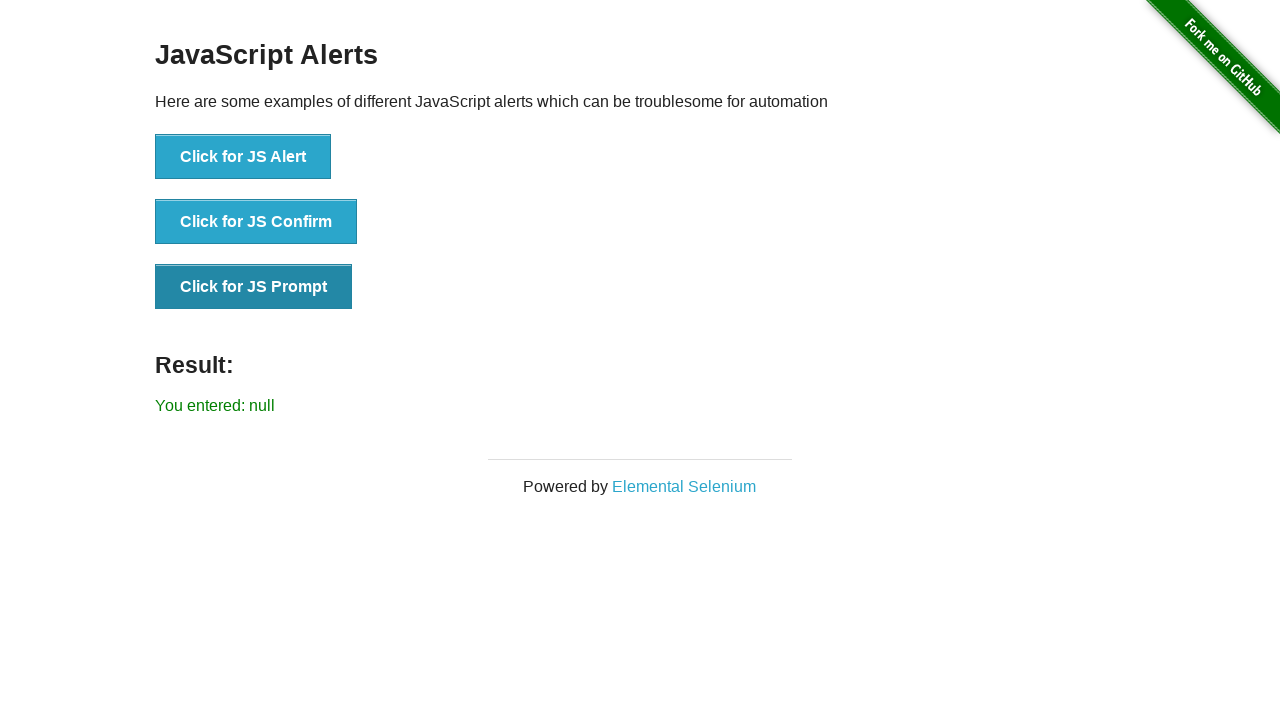

Evaluated JavaScript prompt and dismissed it
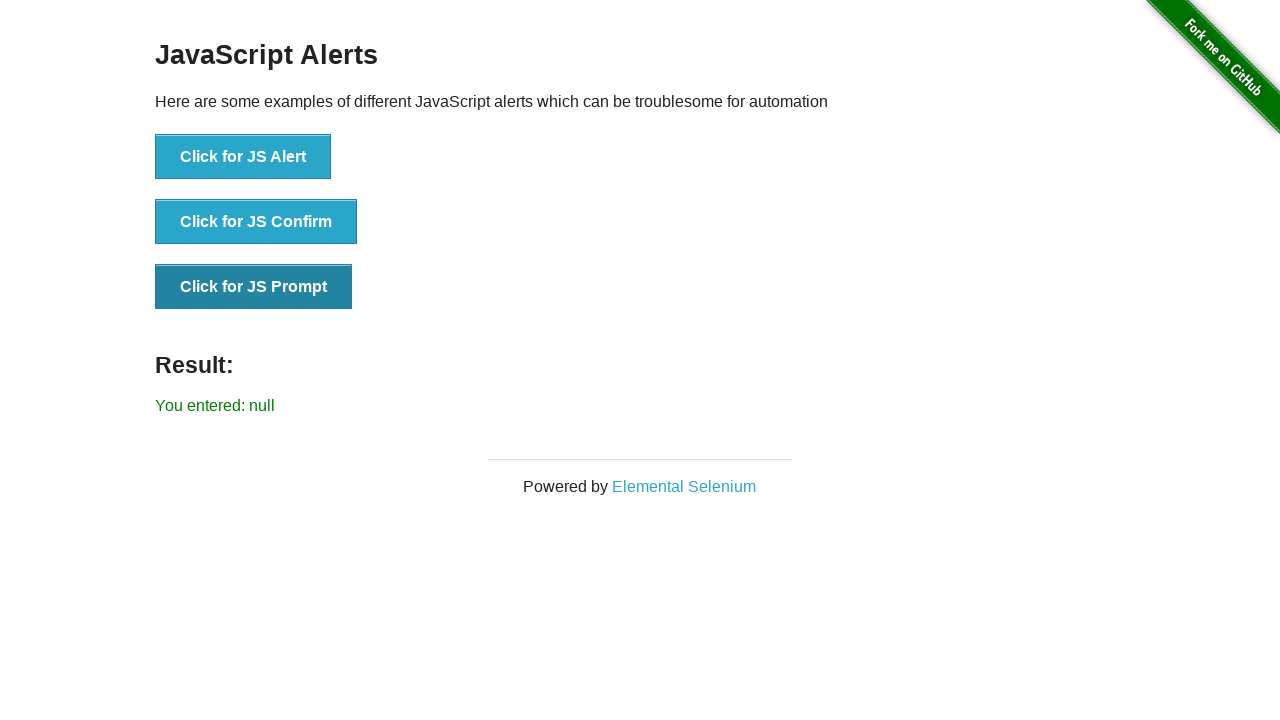

Result element loaded on page
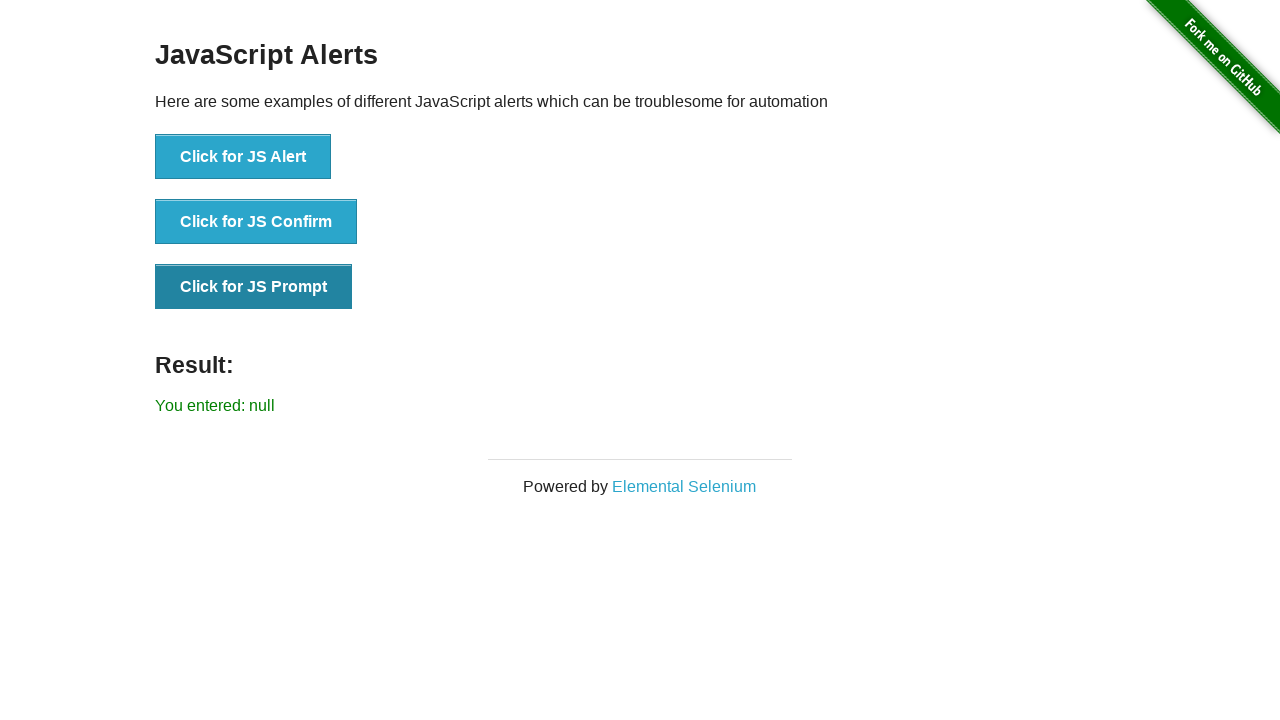

Located result element
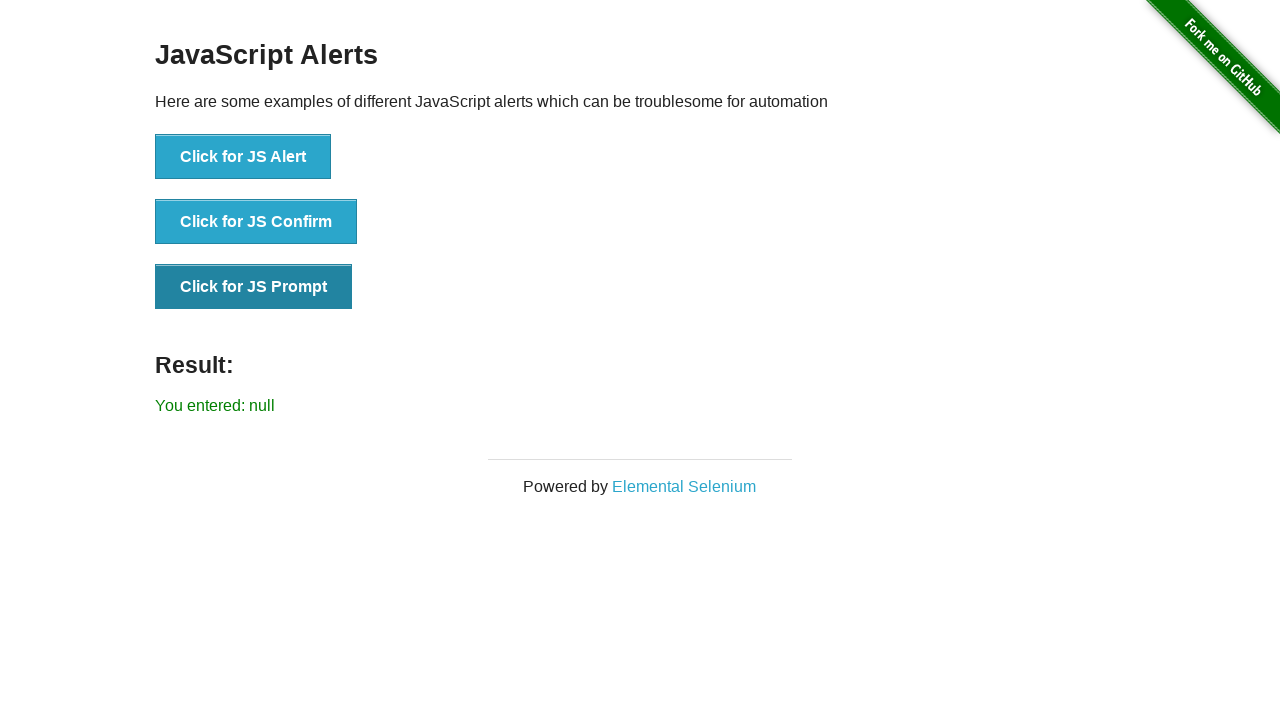

Verified result text is 'You entered: null' after dismissing prompt
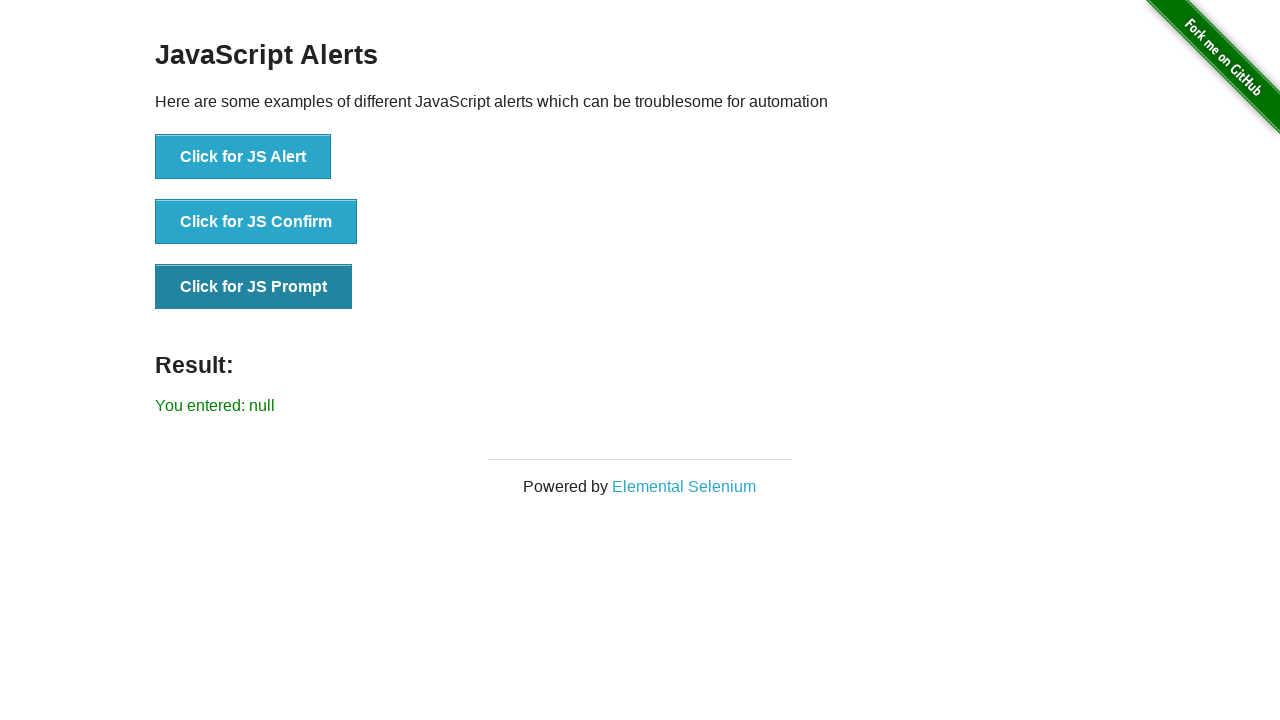

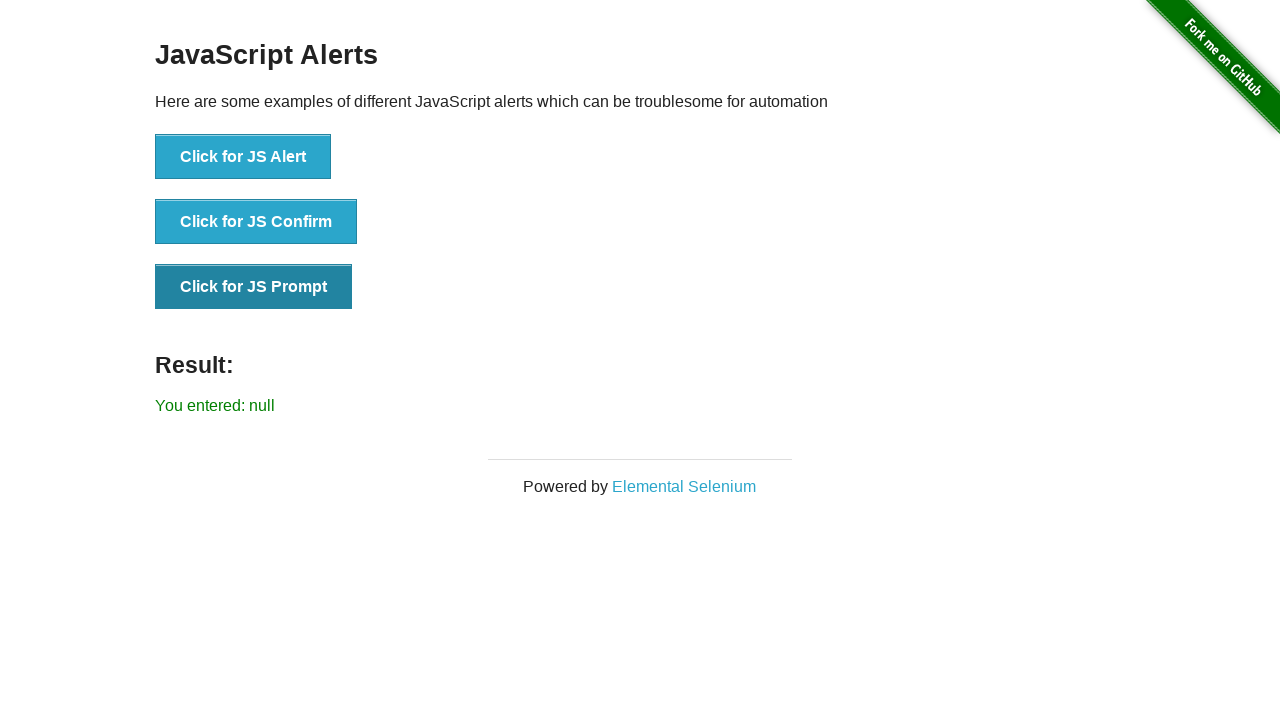